Tests a Russian word reduplication tool by entering a word into the input field and retrieving the generated result

Starting URL: https://maximal.github.io/reduplicator/#

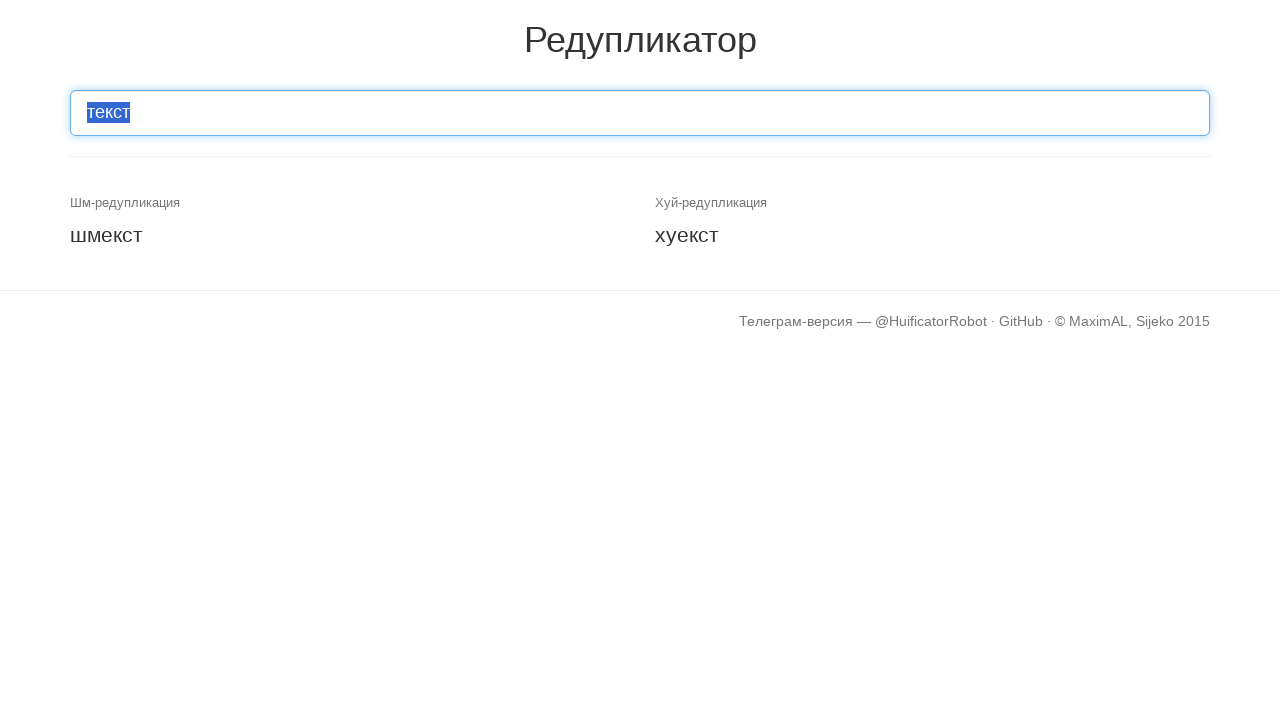

Located the input field for Russian word entry
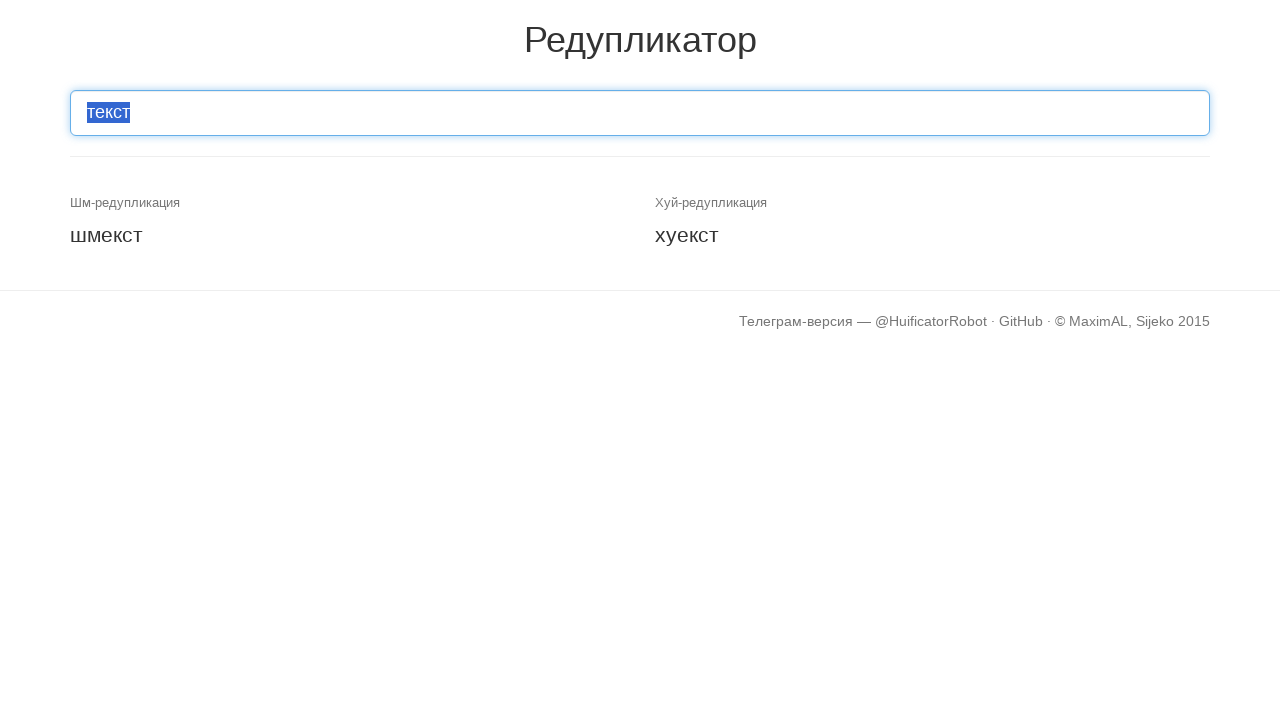

Cleared the input field on #inp-text
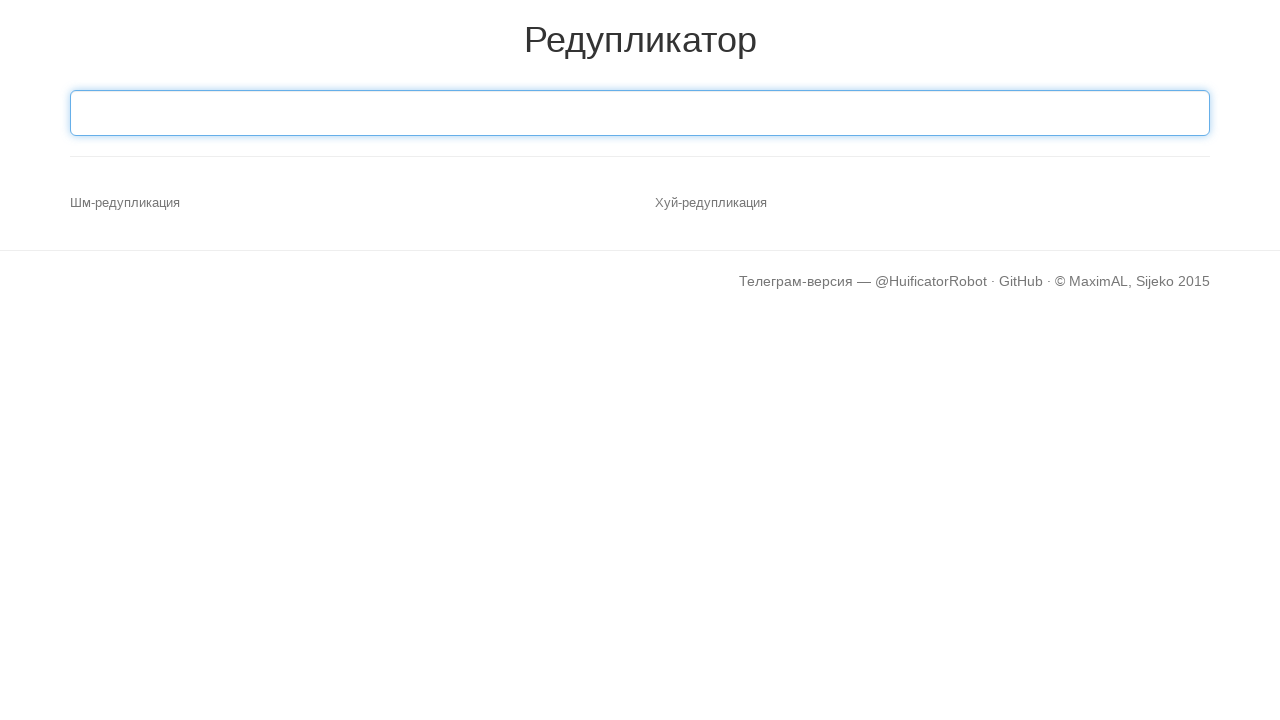

Entered the Russian word 'Привет' into the input field on #inp-text
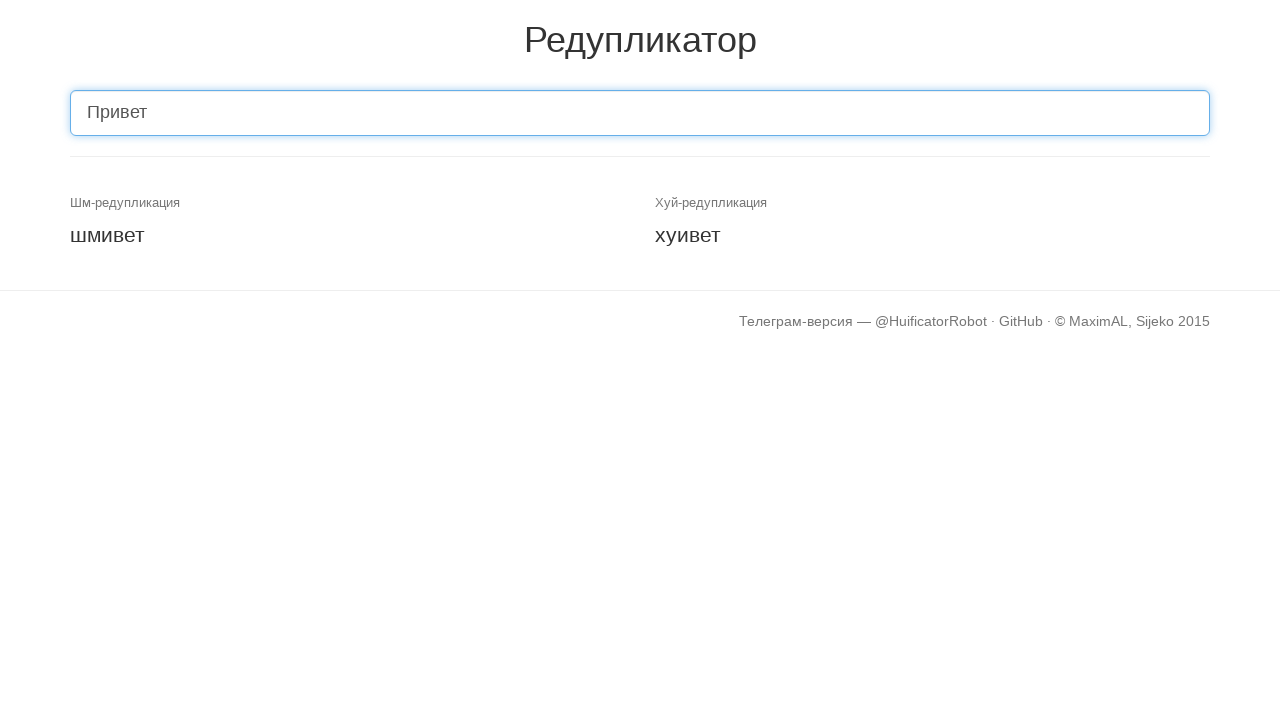

Pressed Enter to submit the word for reduplication on #inp-text
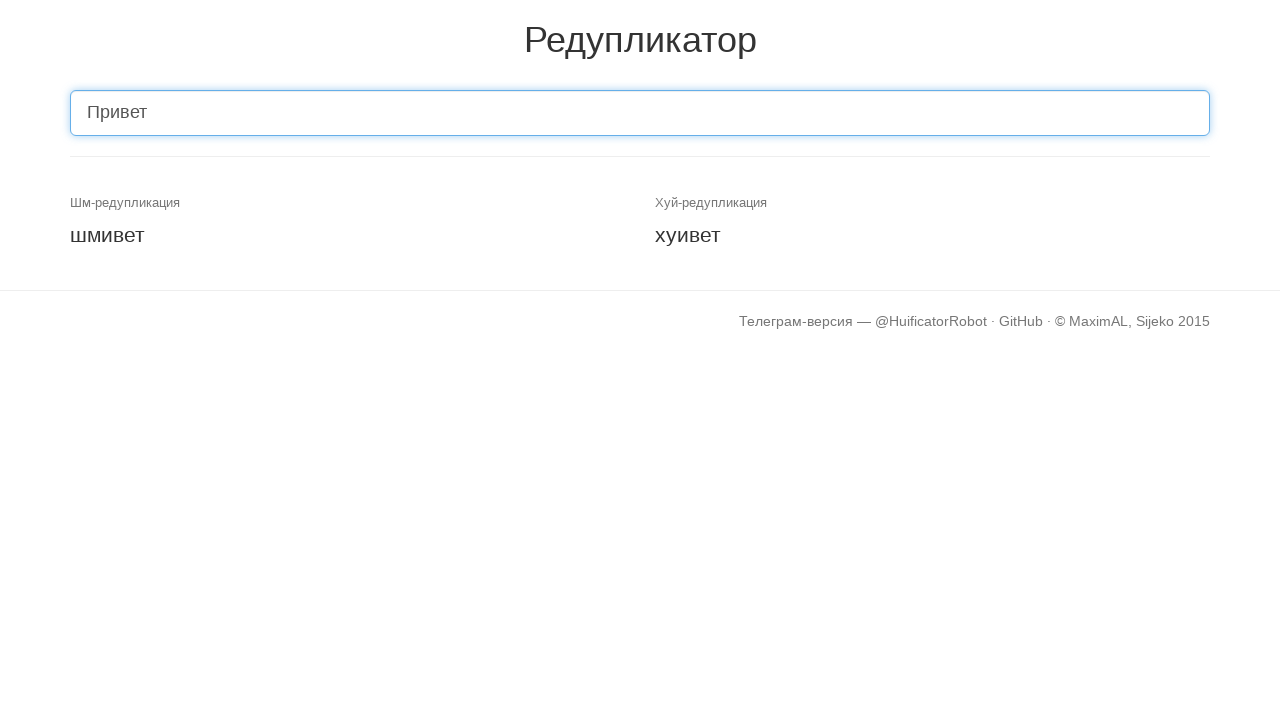

Waited for the result element to appear and verified it loaded
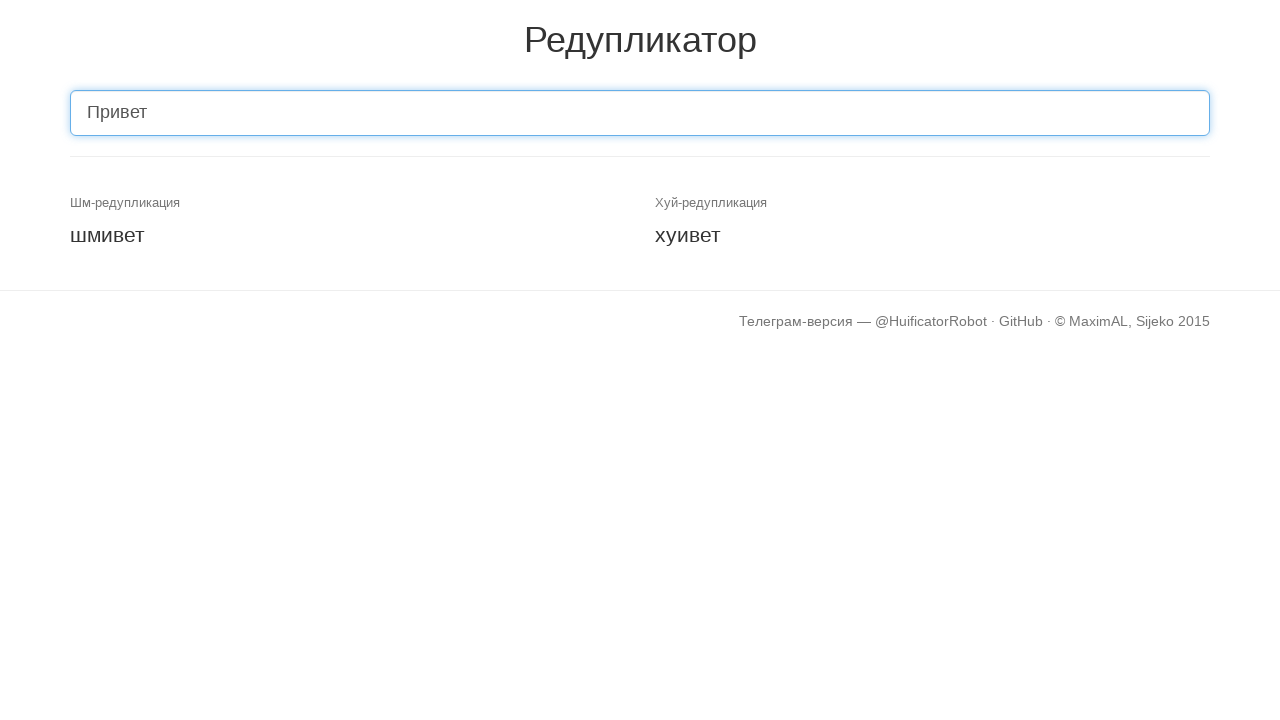

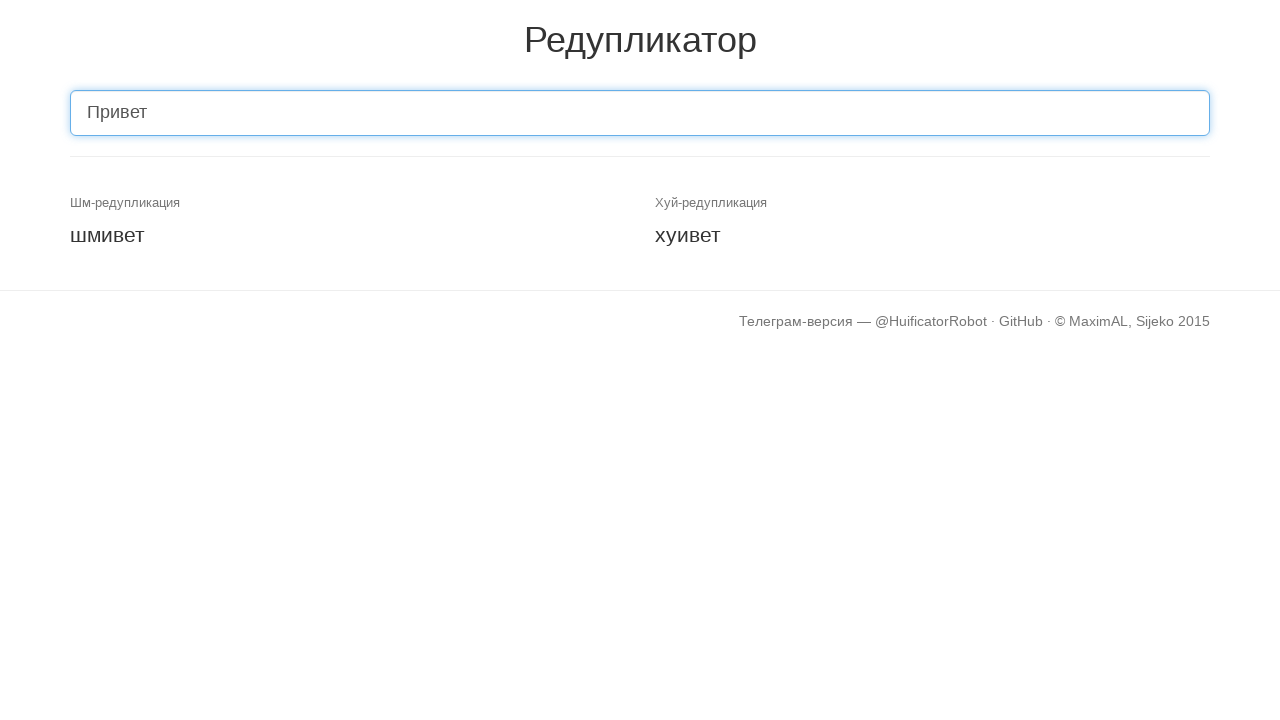